Tests the feedback form reset functionality by filling all form fields and clicking the clear button, then verifying the fields are empty

Starting URL: http://zero.webappsecurity.com/index.html

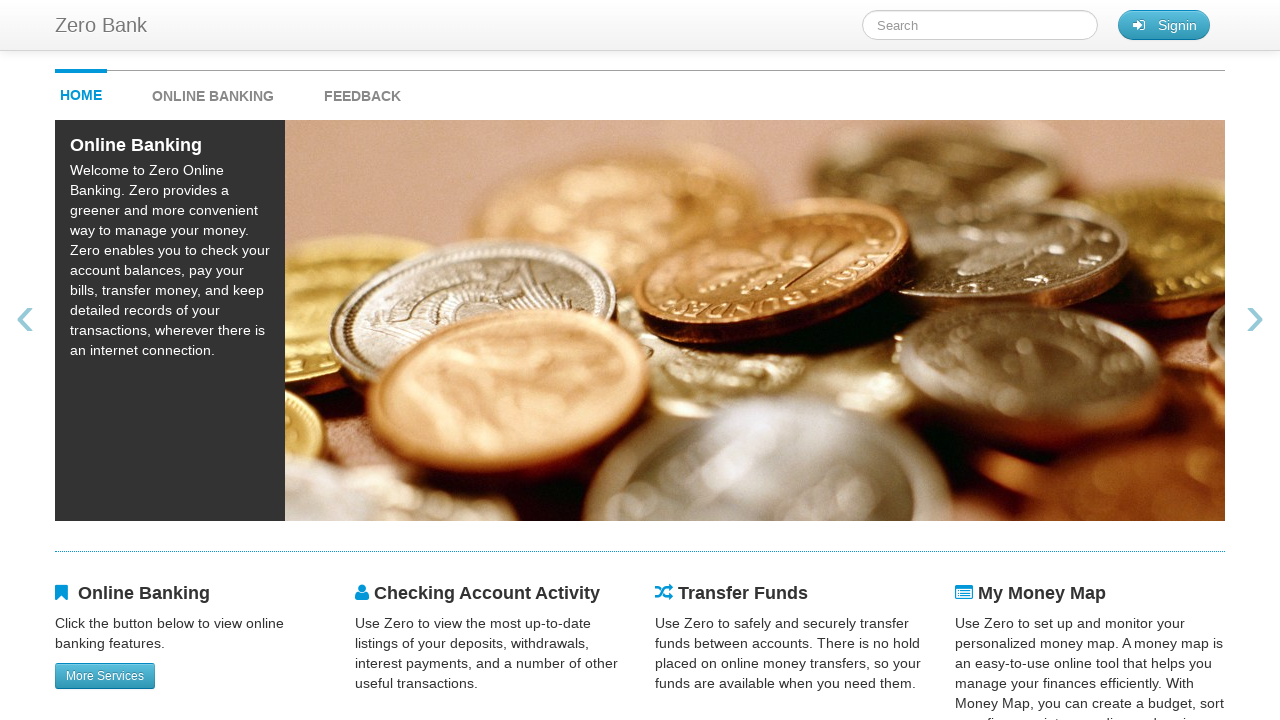

Clicked feedback link at (362, 91) on #feedback
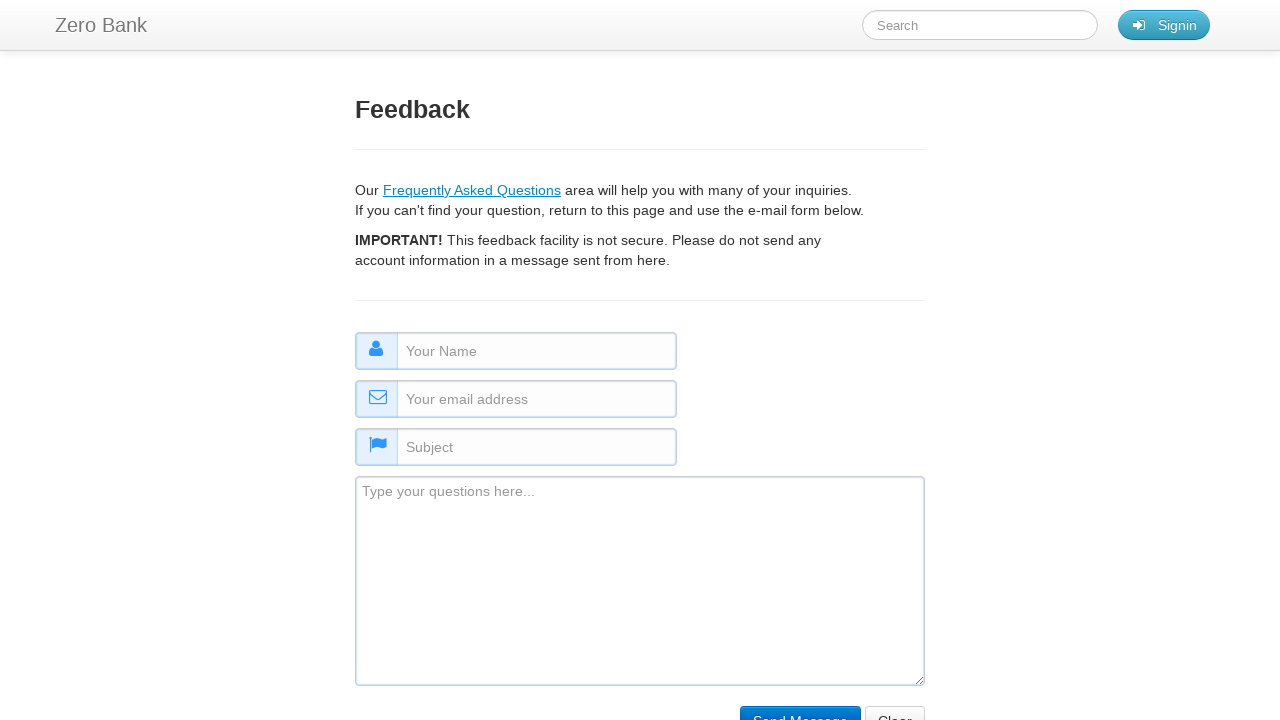

Filled name field with 'John Doe' on #name
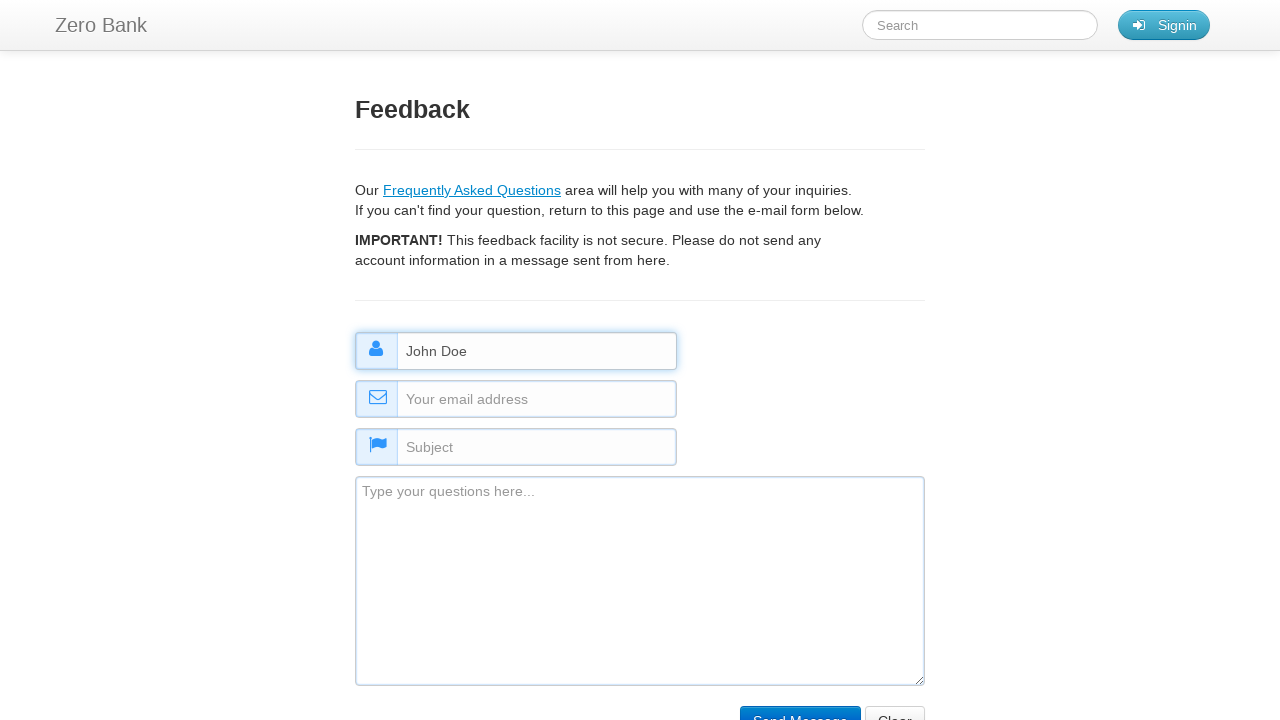

Filled email field with 'johndoe@example.com' on #email
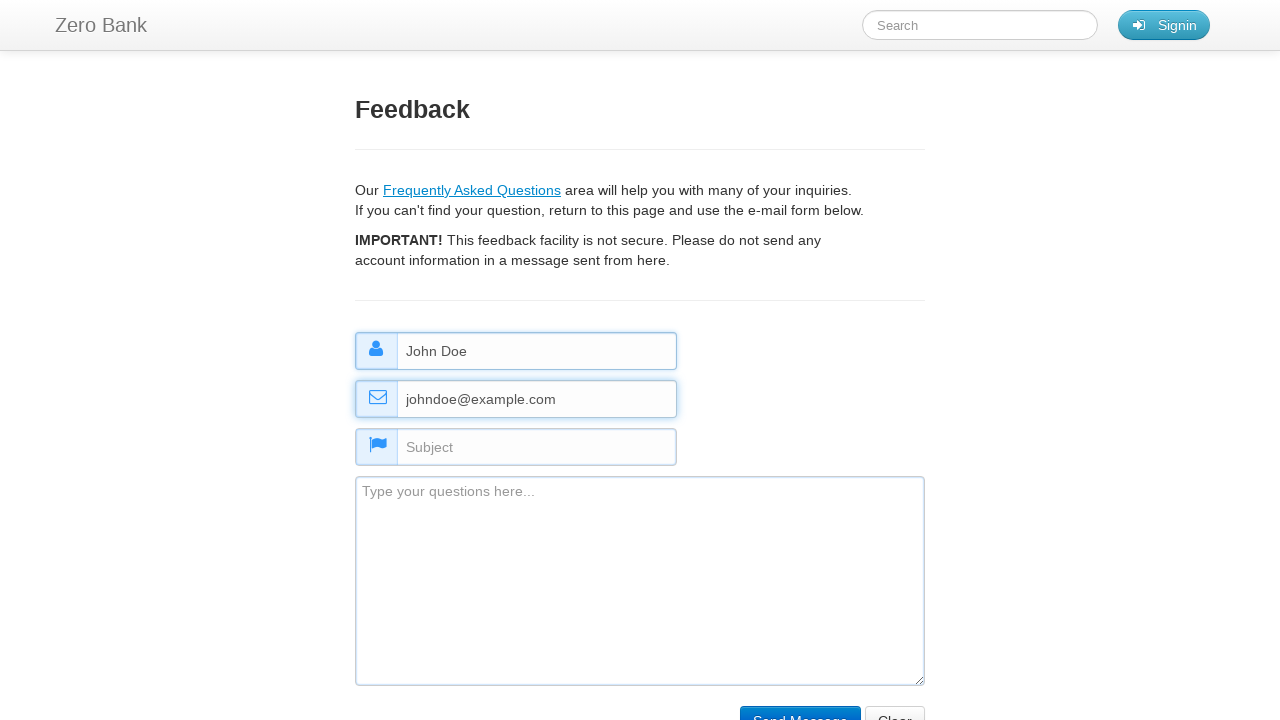

Filled subject field with 'Test Subject' on #subject
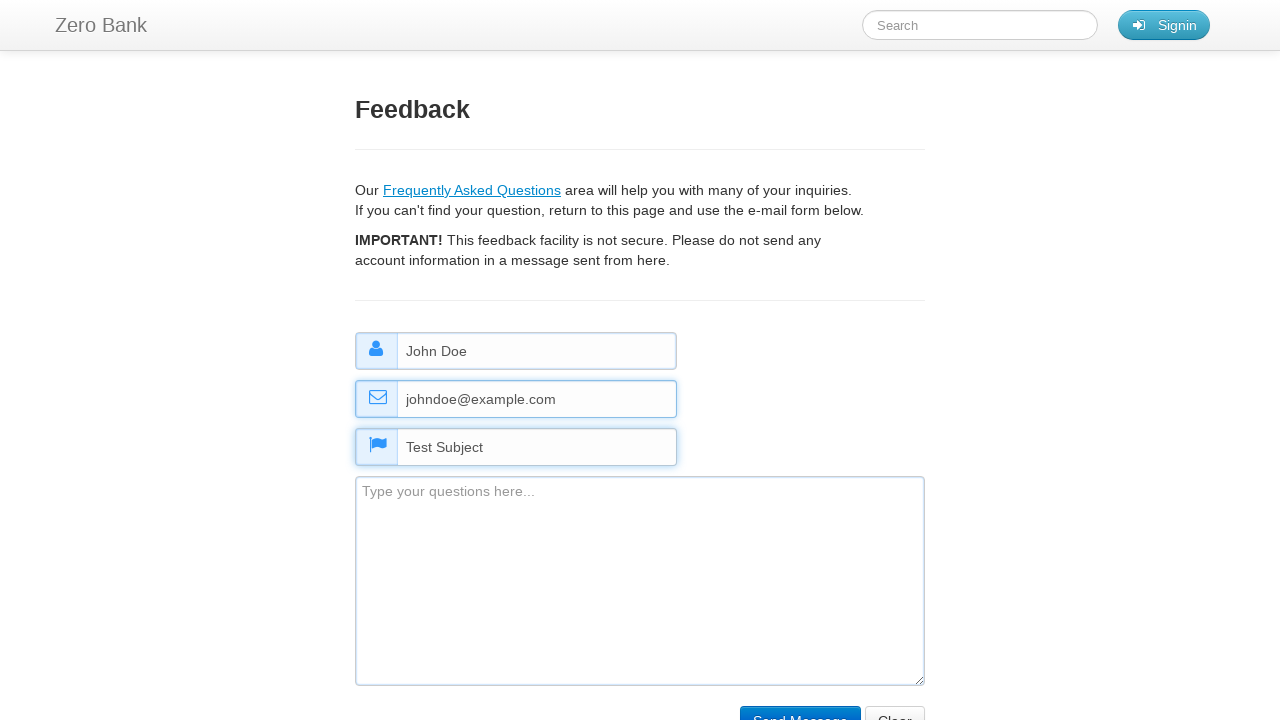

Filled comment field with 'This is a test comment for the feedback form.' on #comment
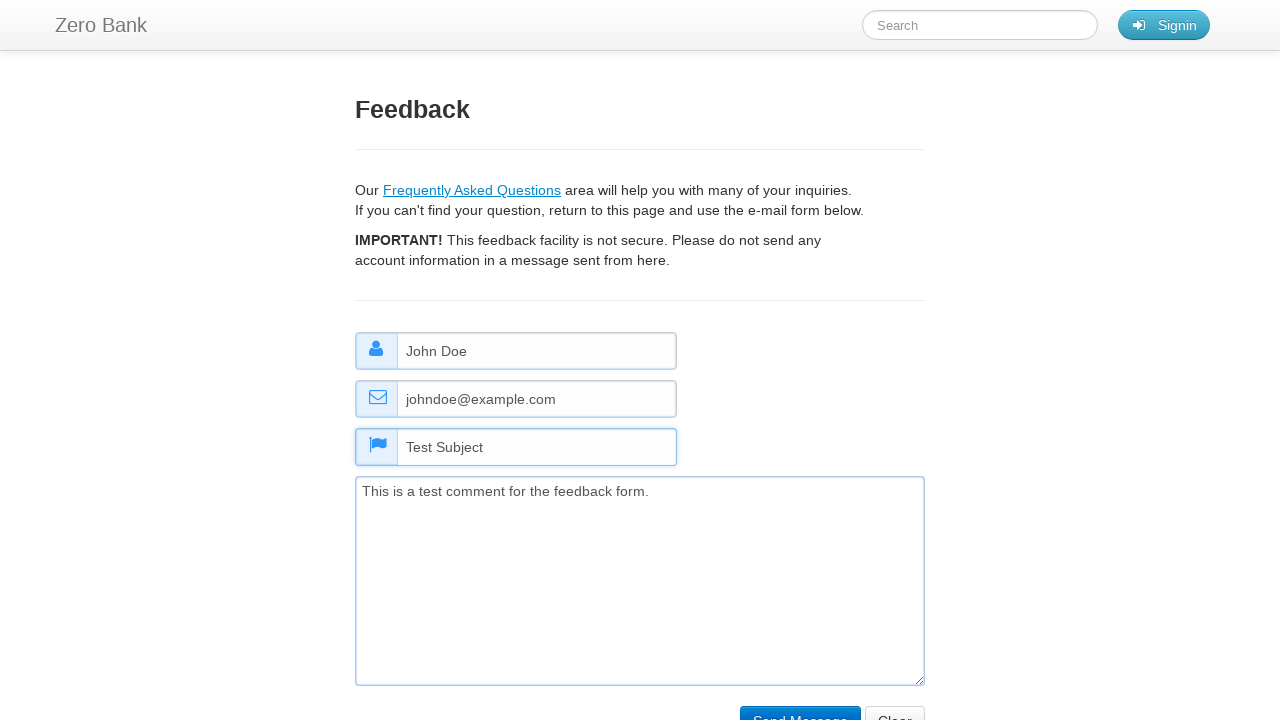

Clicked clear/reset button at (895, 705) on input[name='clear']
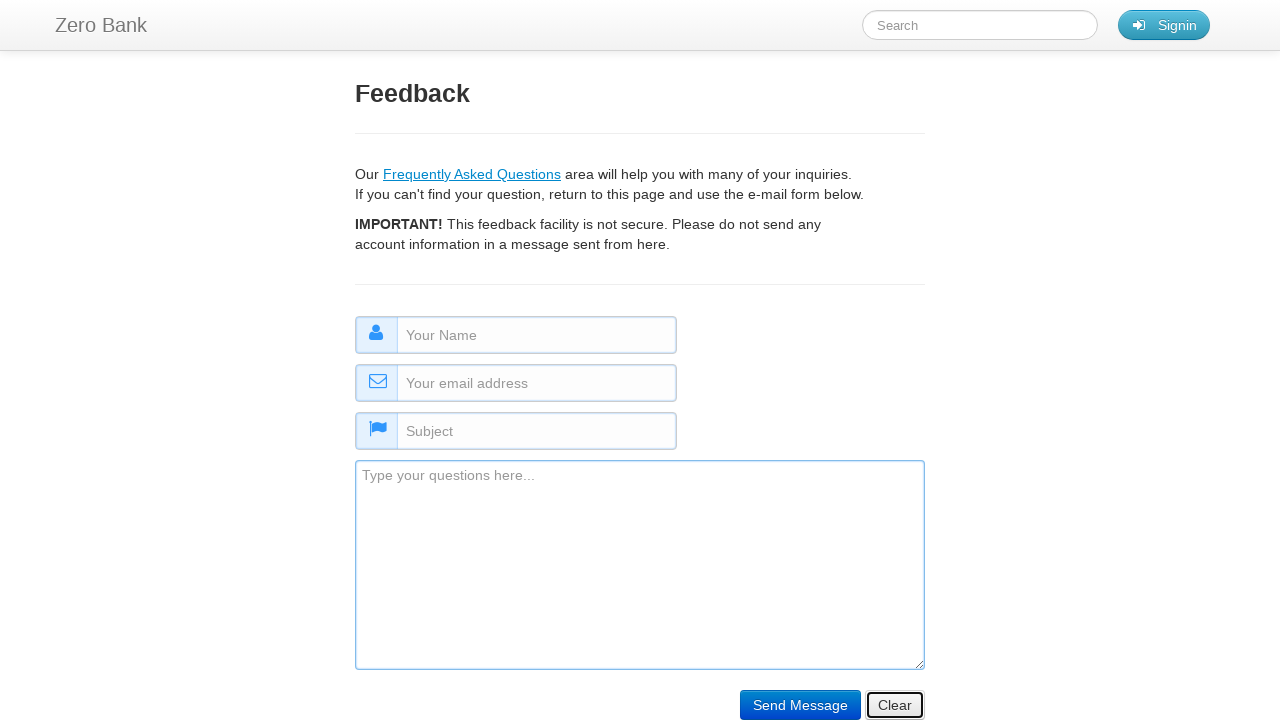

Verified name field is empty
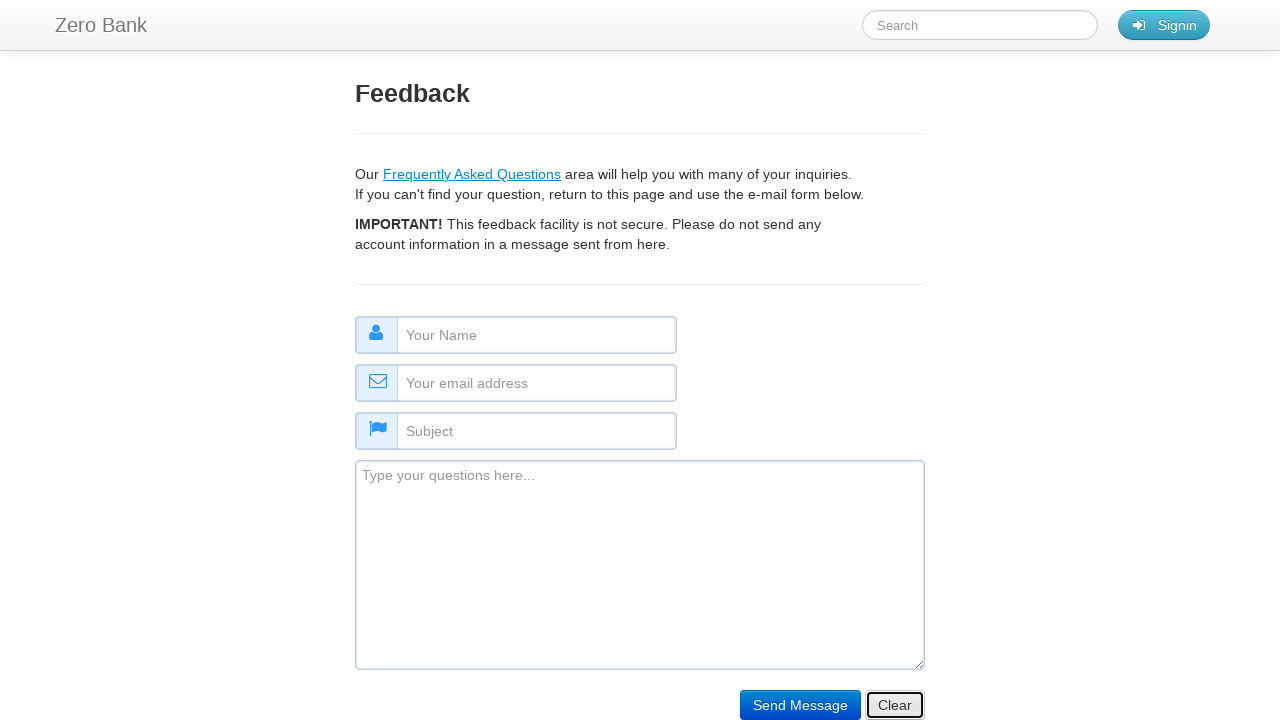

Verified comment field is empty
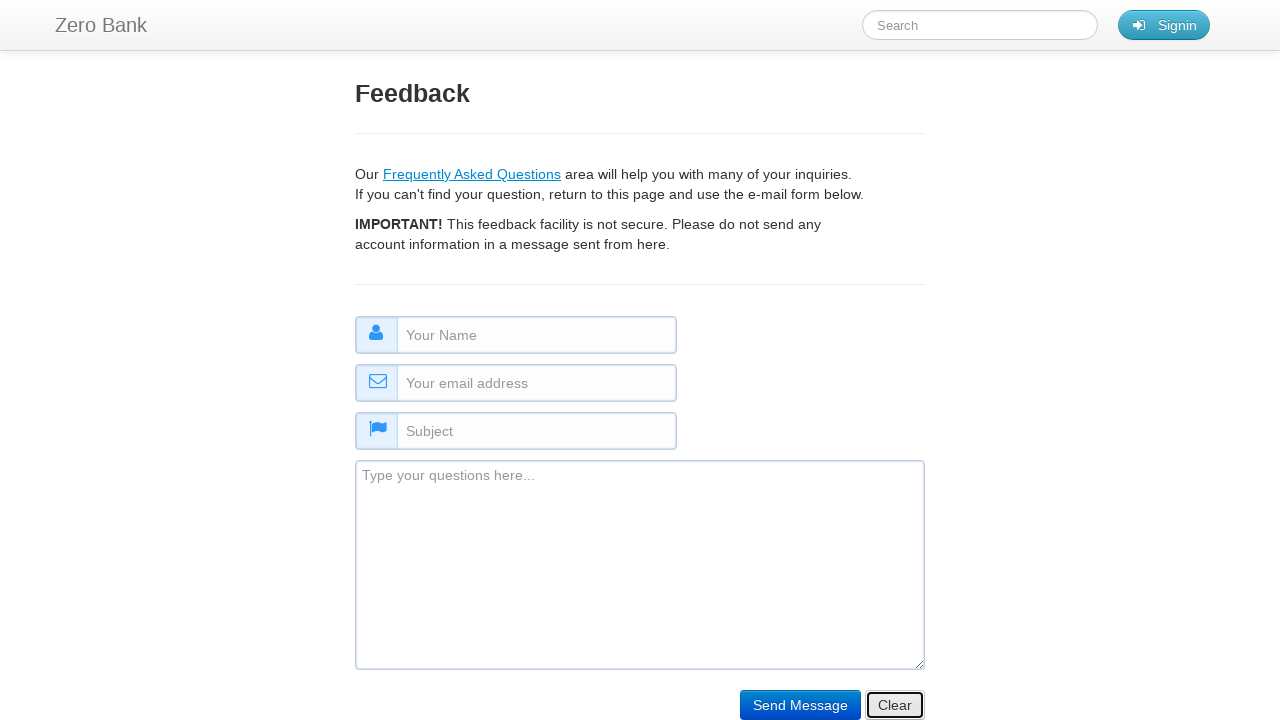

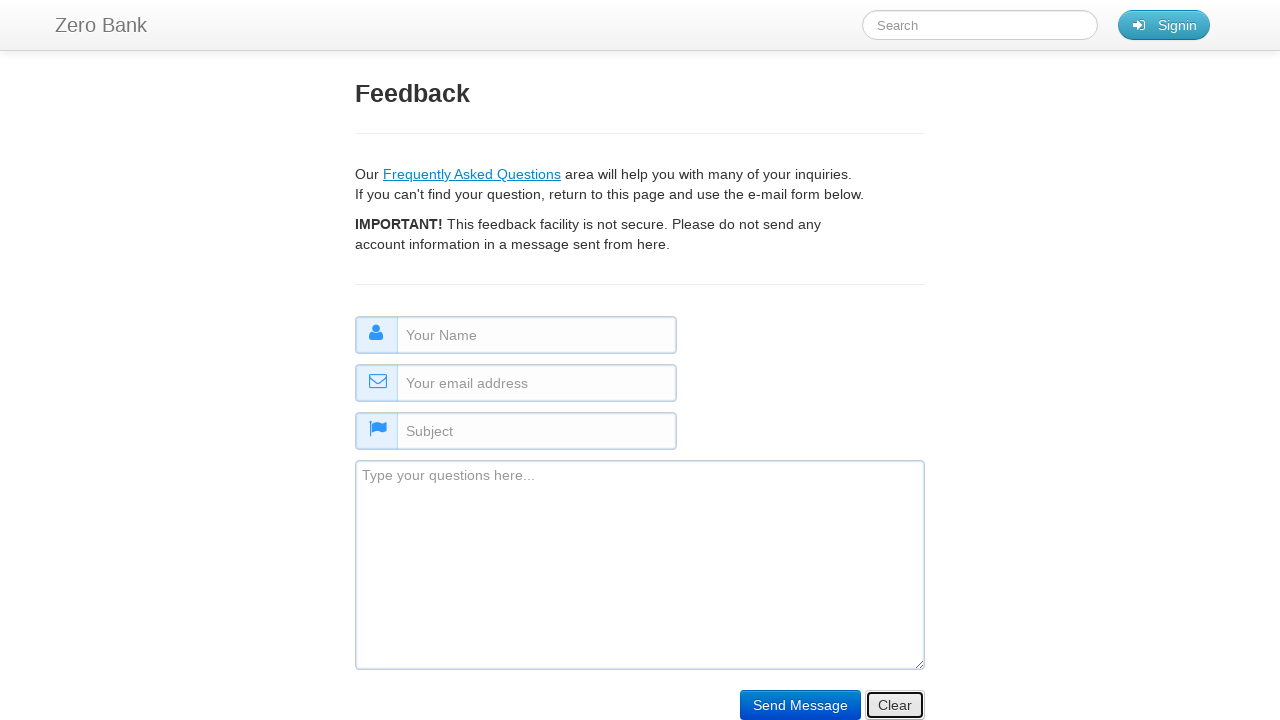